Tests confirm dialog by clicking the confirm button and accepting it, then verifying the result text

Starting URL: https://demoqa.com/alerts

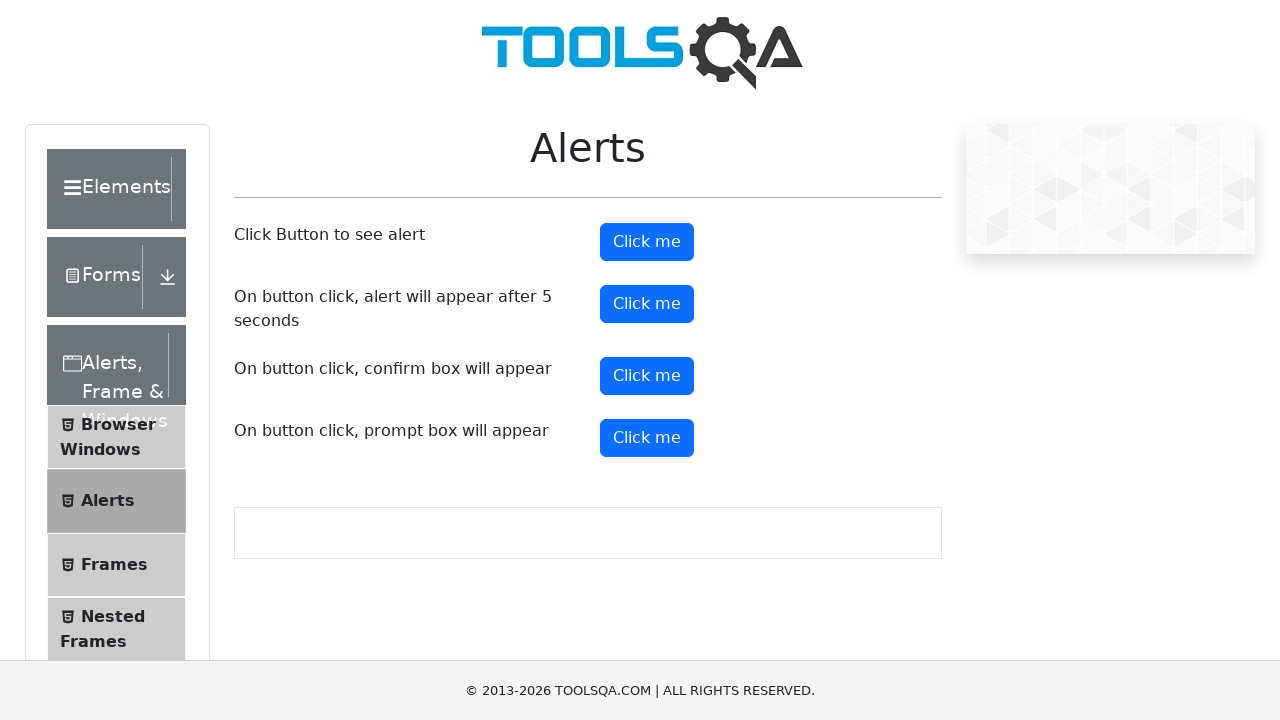

Set up dialog handler to accept confirm dialog
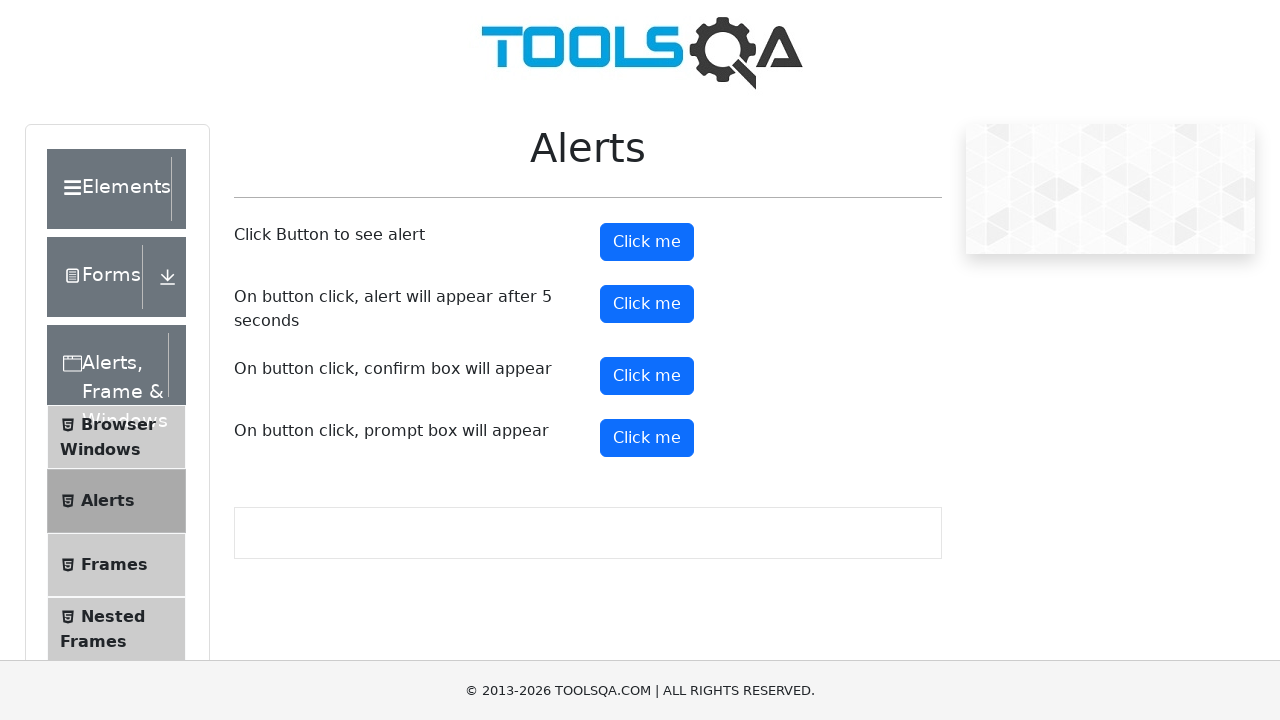

Clicked confirm button to trigger confirm dialog at (647, 376) on xpath=//button[@id='confirmButton']
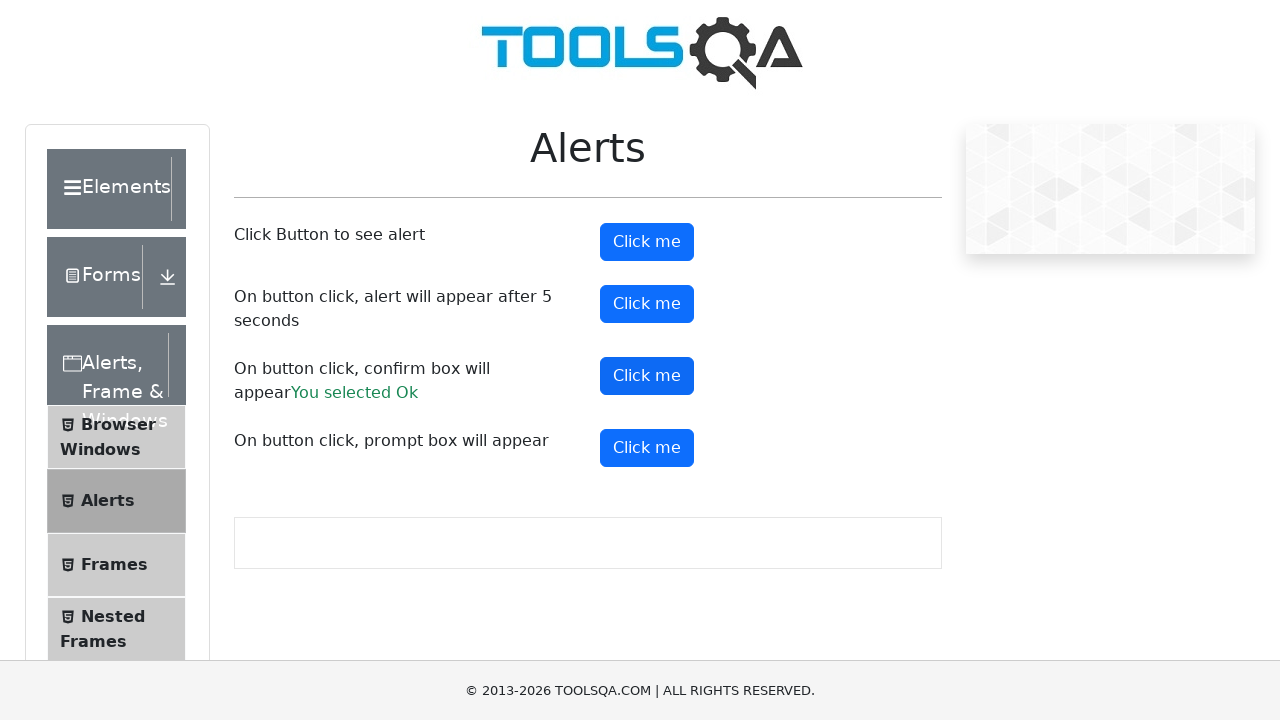

Confirm dialog accepted and result text appeared
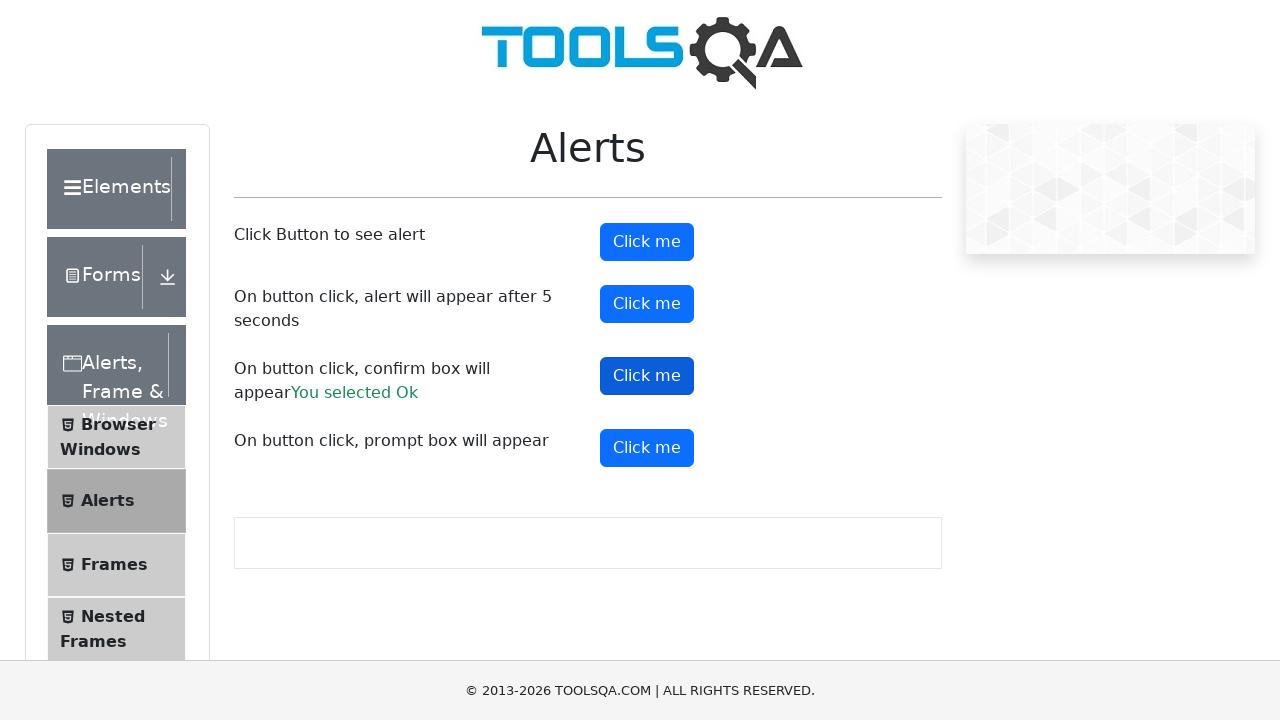

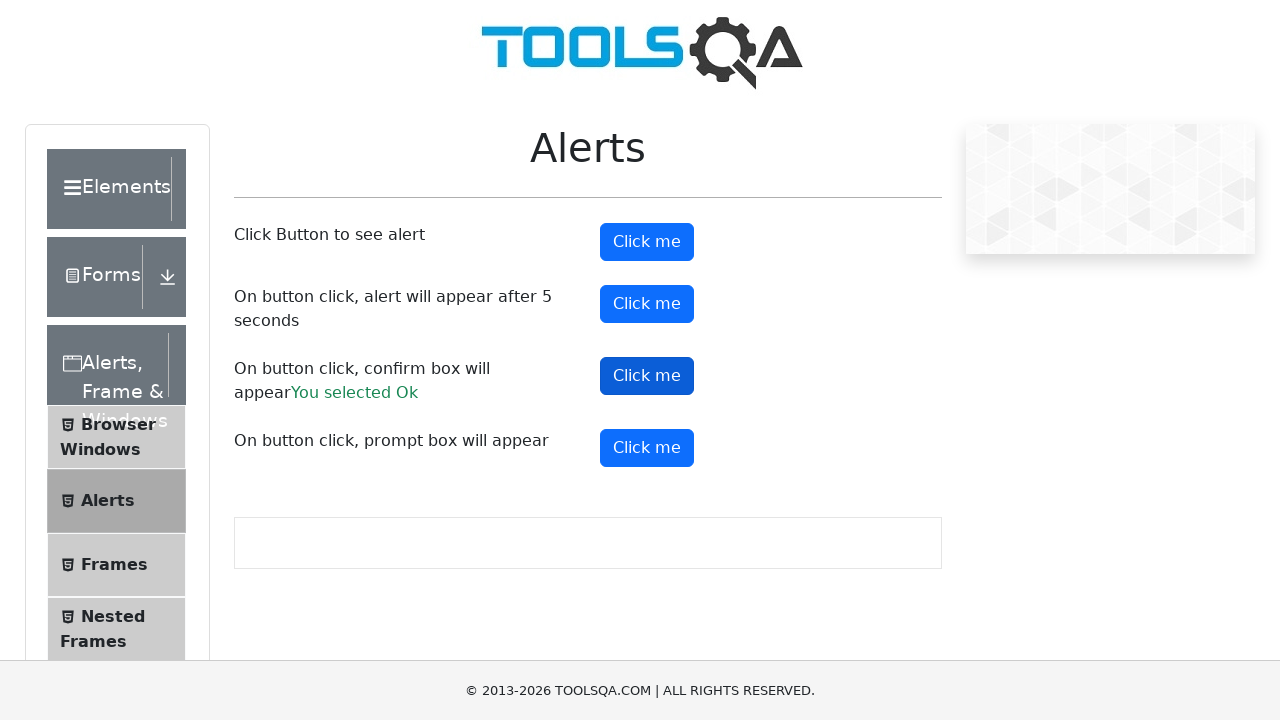